Tests prompt alert by entering text and accepting it, then verifying the entered text is displayed

Starting URL: https://bonigarcia.dev/selenium-webdriver-java/dialog-boxes.html

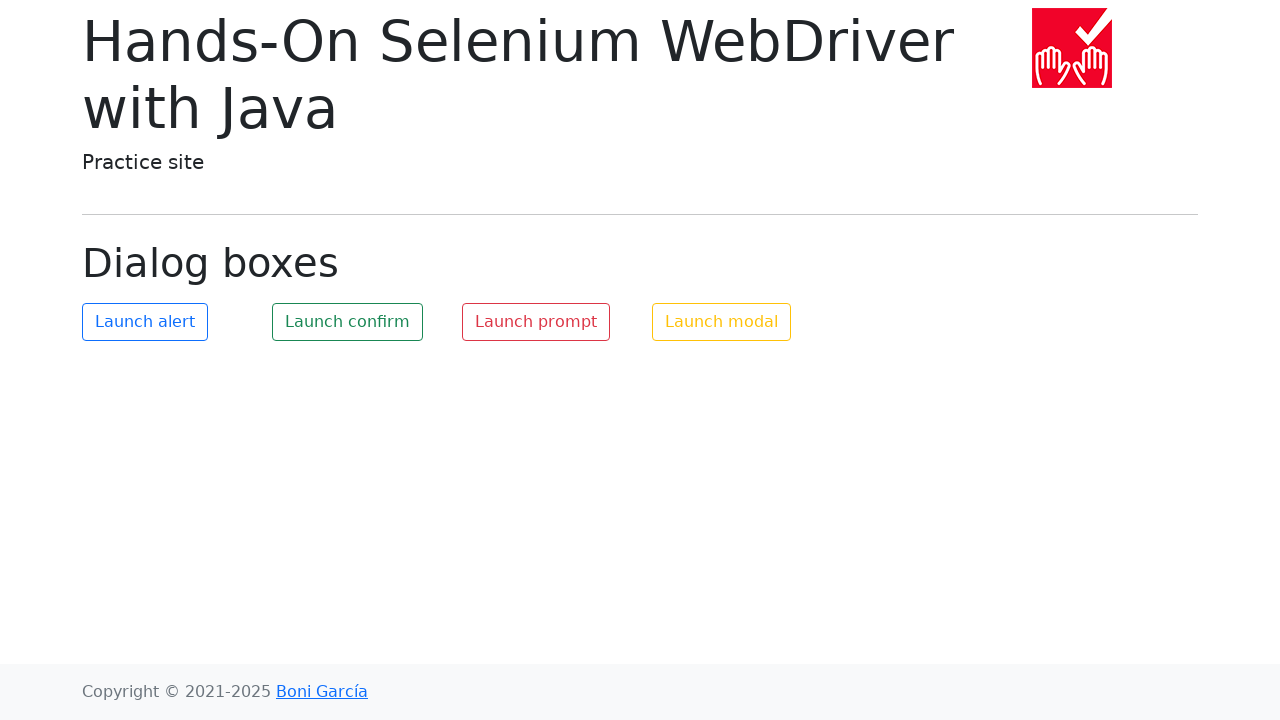

Set up dialog handler to accept prompt with 'Text'
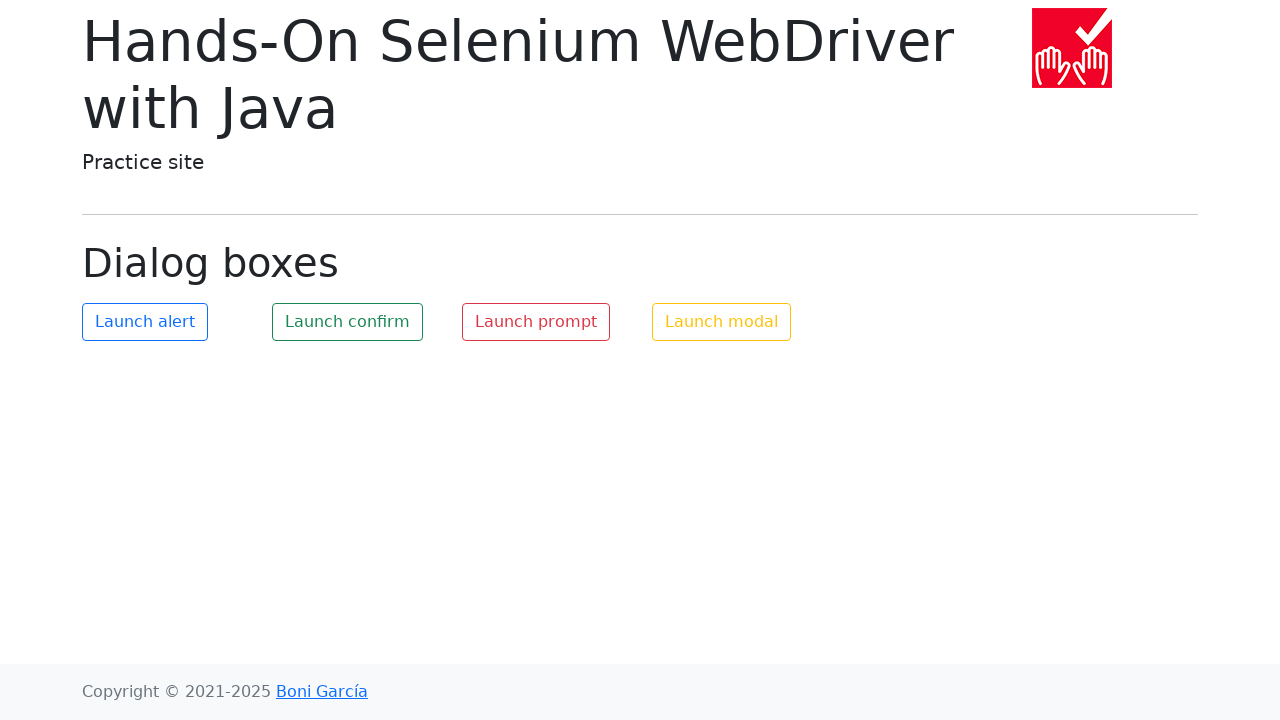

Clicked prompt button to trigger dialog at (536, 322) on #my-prompt
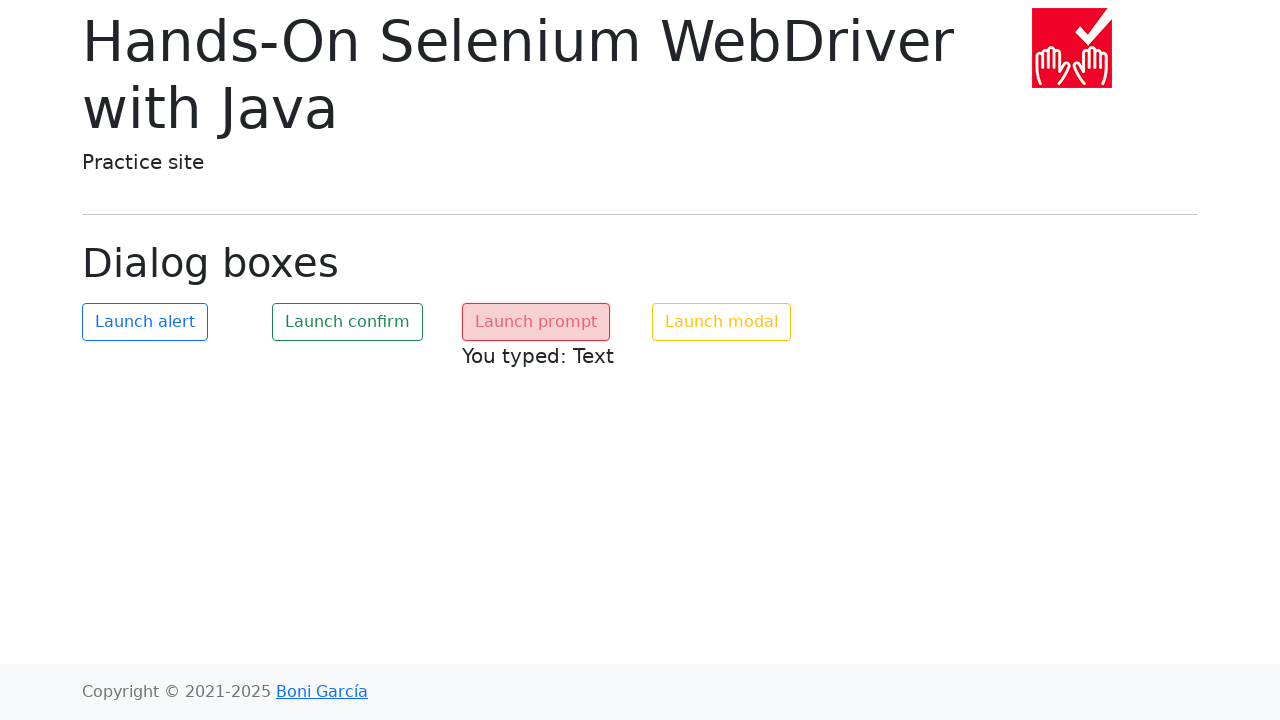

Waited for prompt result text to be visible
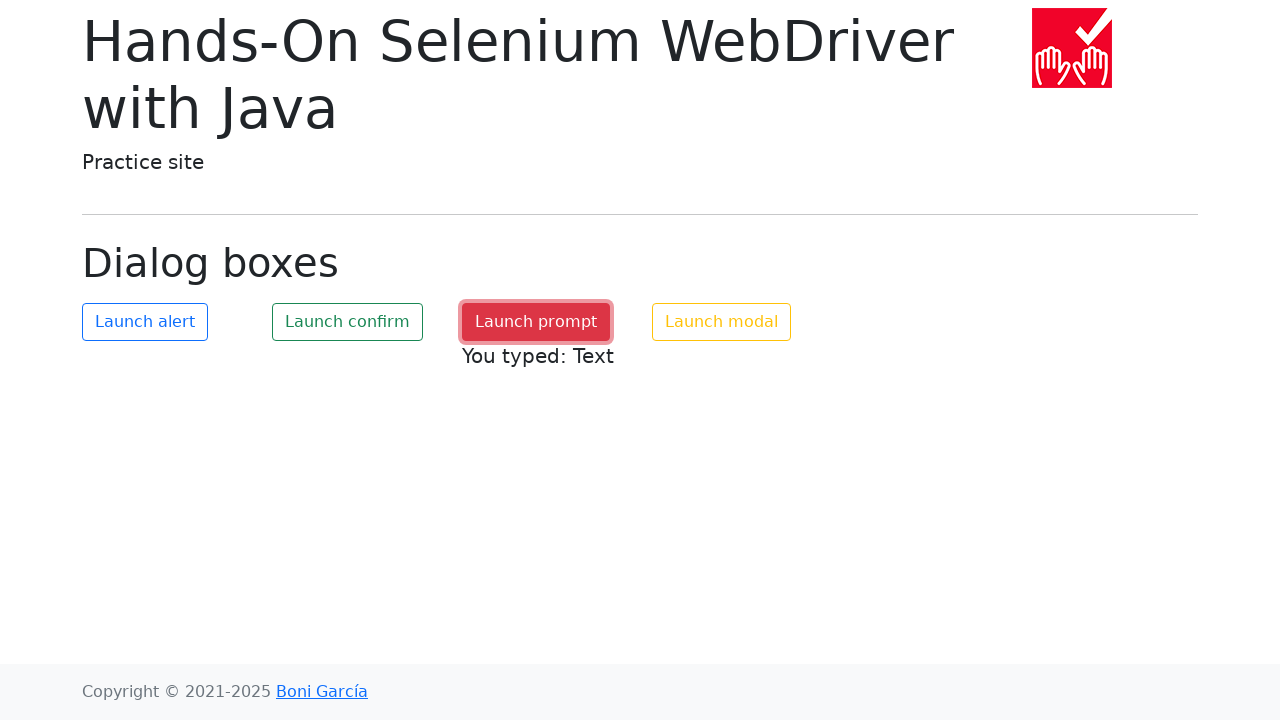

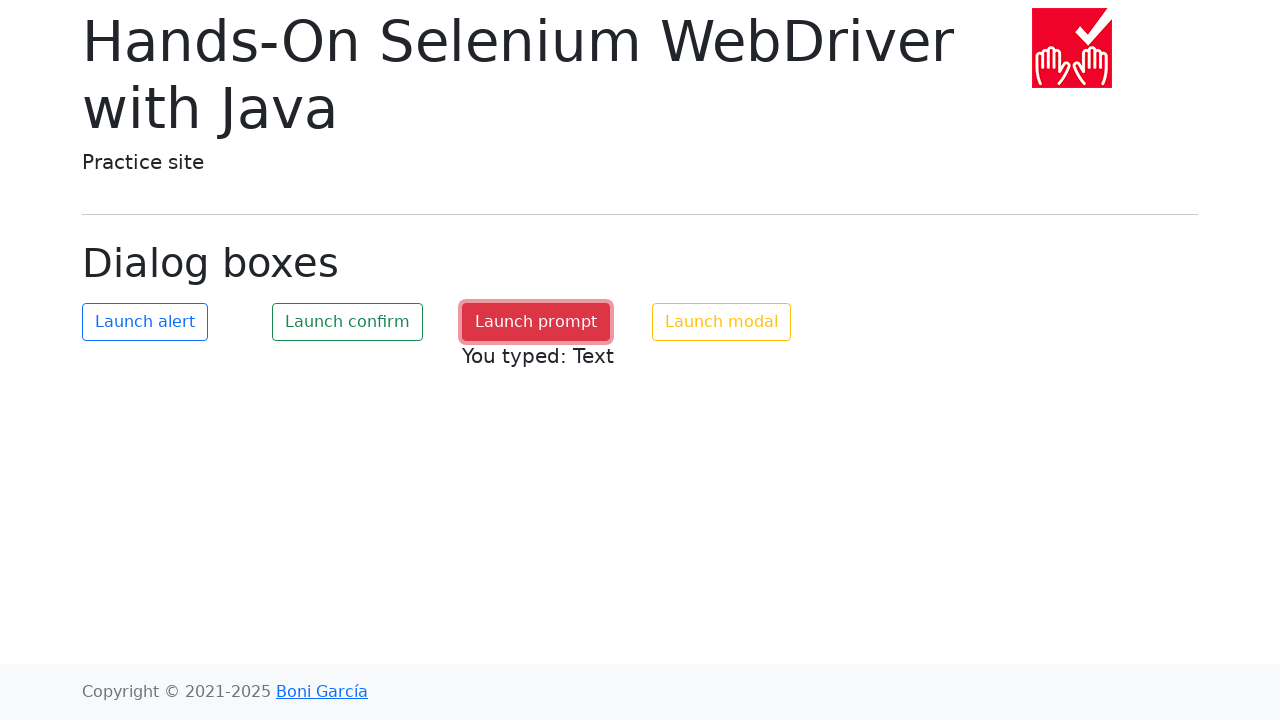